Tests number input field by pressing arrow up key and typing a number.

Starting URL: http://the-internet.herokuapp.com/inputs

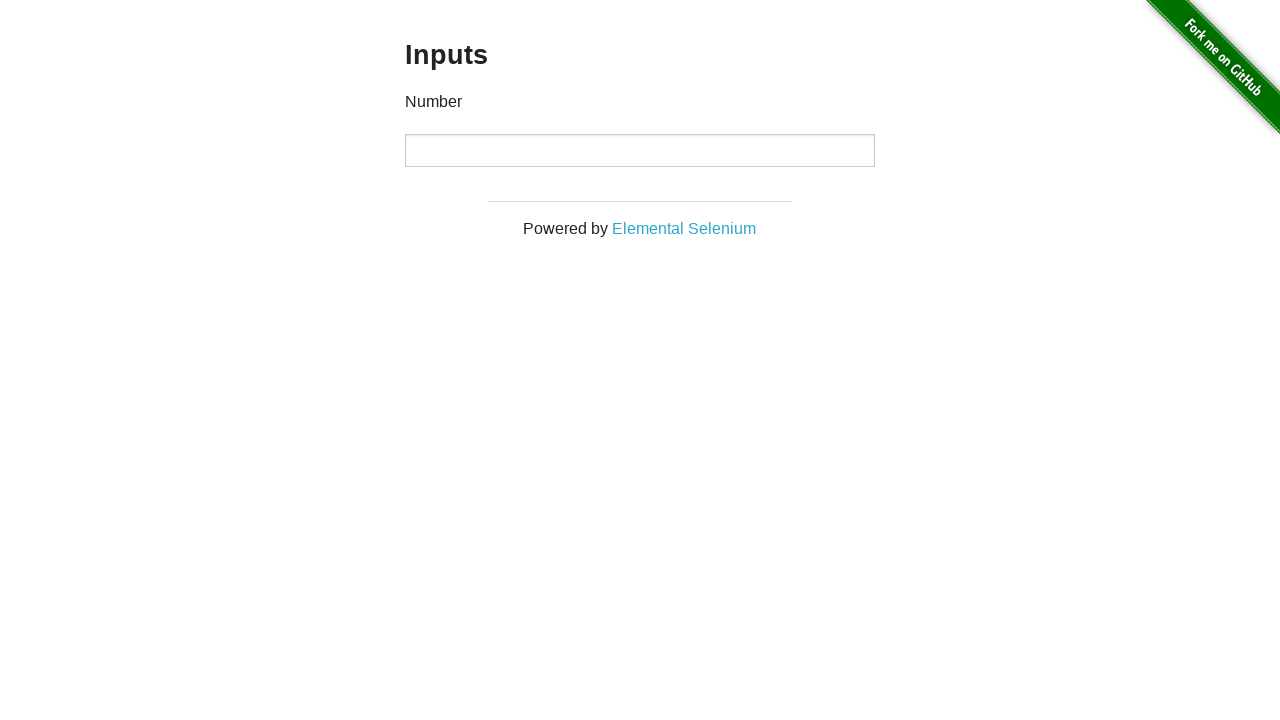

Number input field loaded
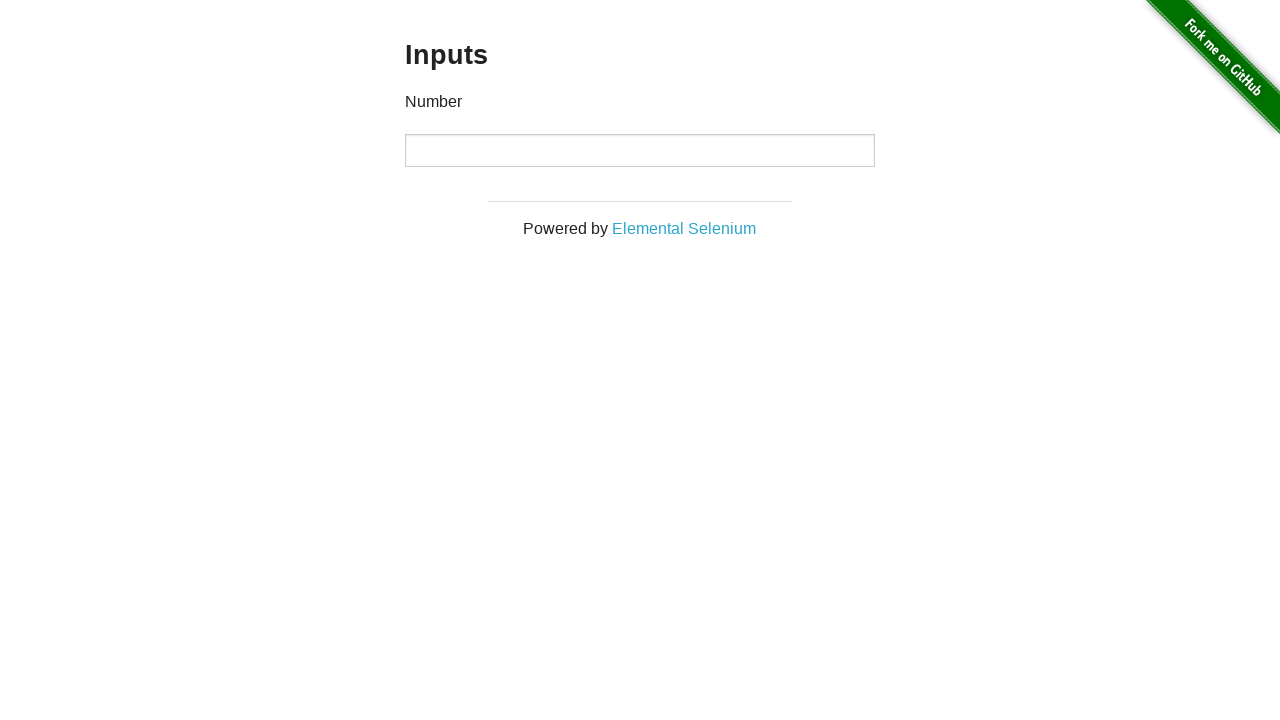

Clicked on number input field to focus it at (640, 150) on input[type='number']
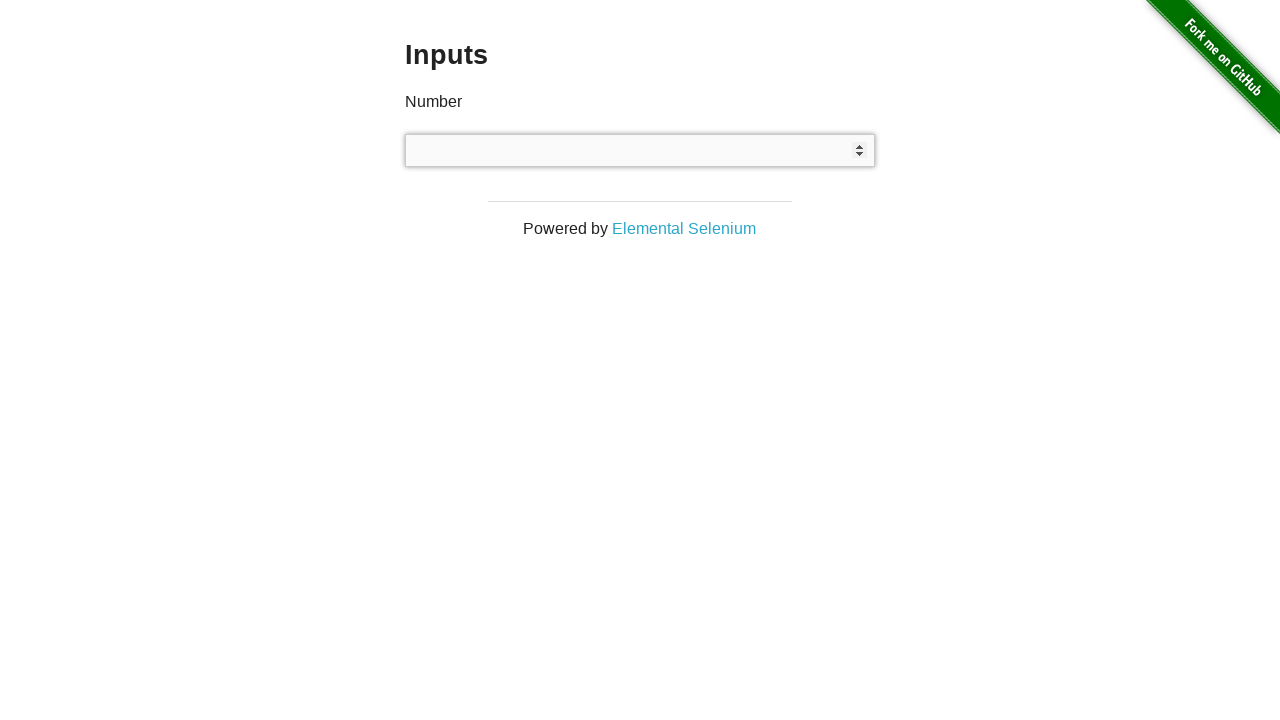

Pressed arrow up key on number input on input[type='number']
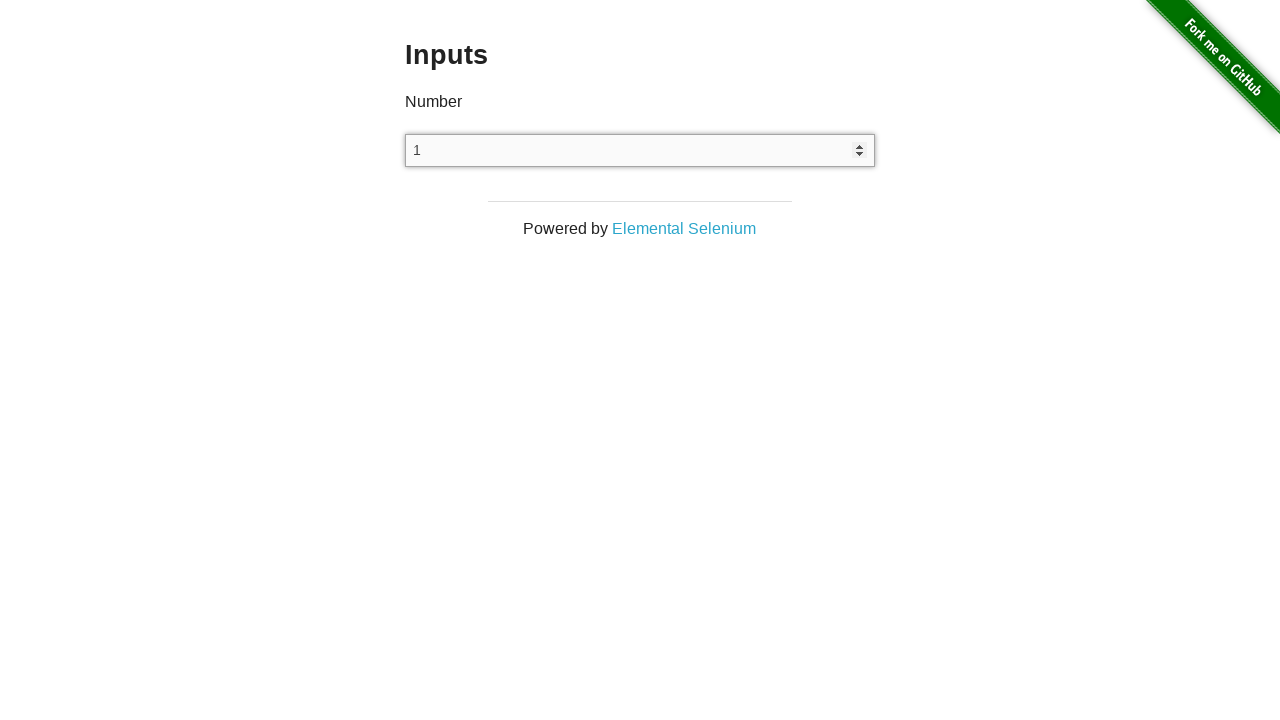

Filled number input field with value 989 on input[type='number']
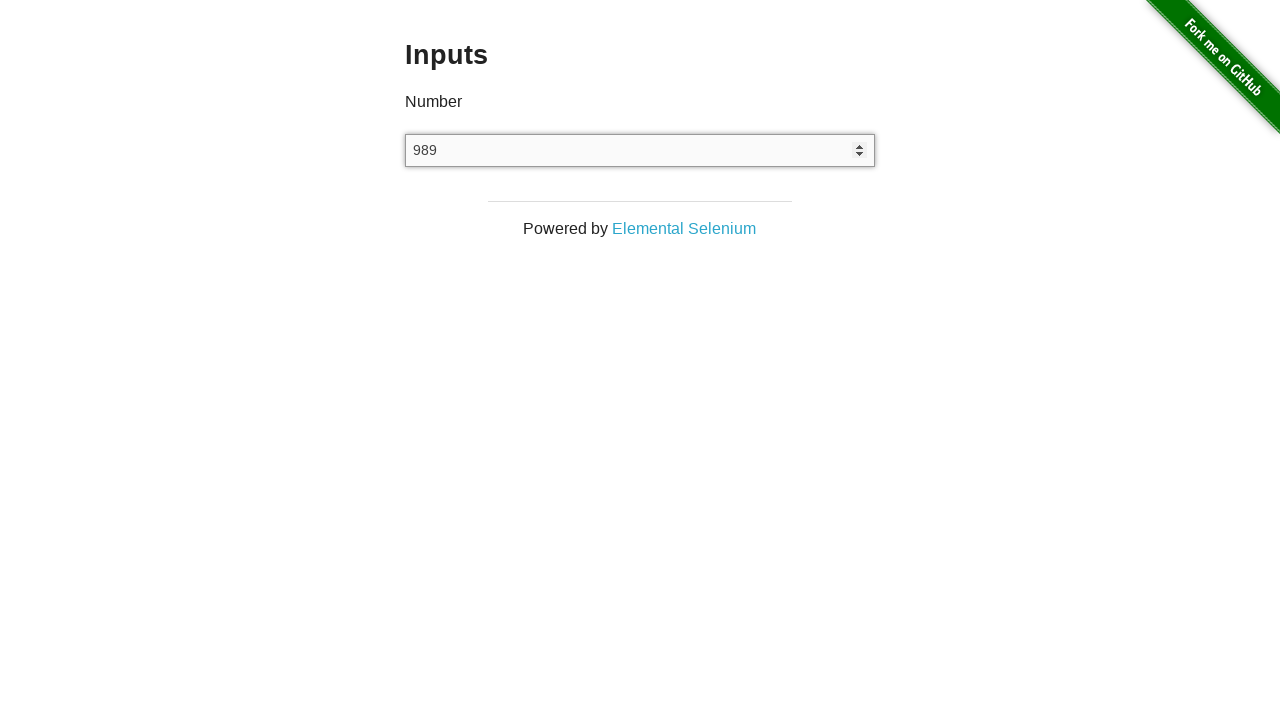

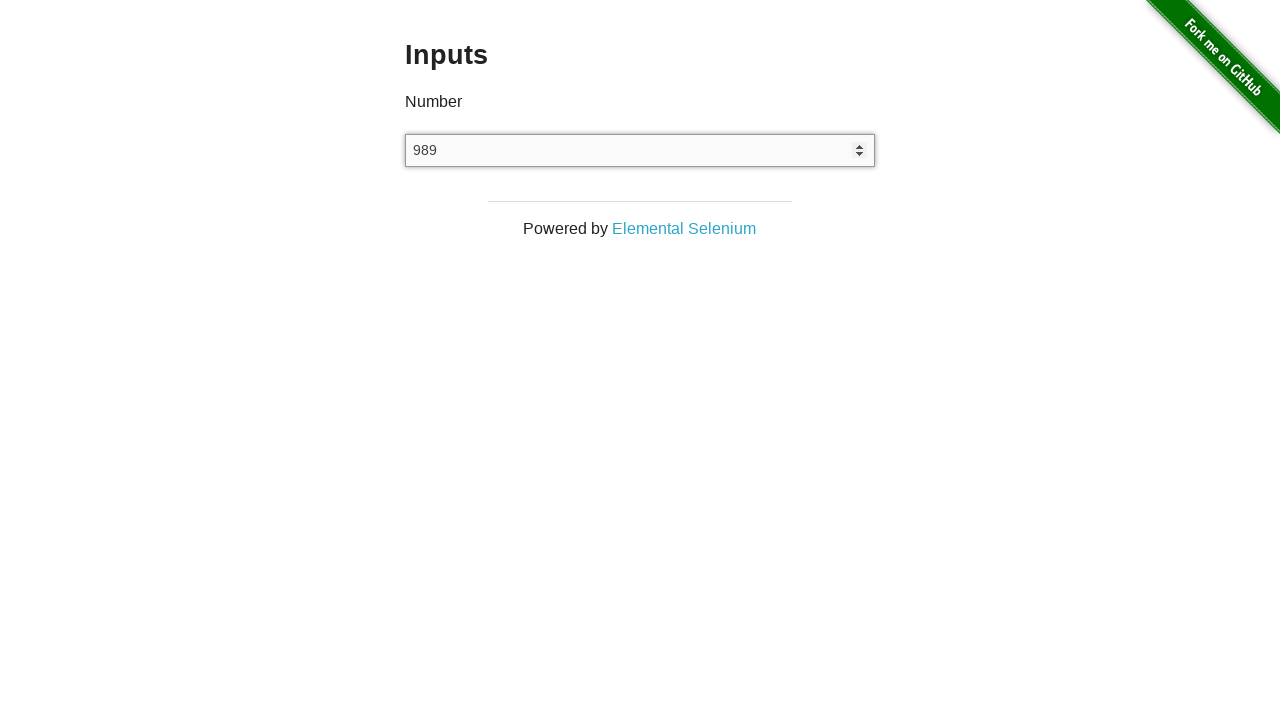